Fills out a complete student registration form with personal details, date of birth, subjects, hobbies, address, state and city, then submits and verifies the submitted data

Starting URL: https://demoqa.com/automation-practice-form

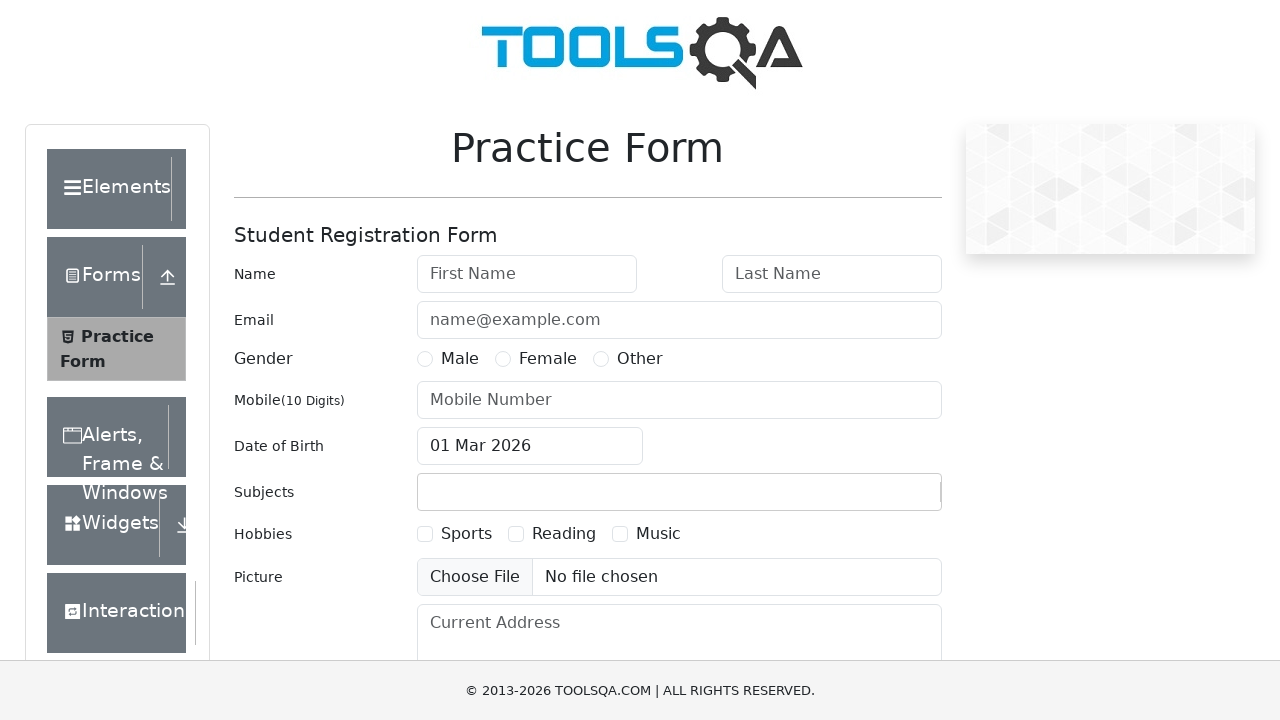

Filled first name field with 'Peter' on #firstName
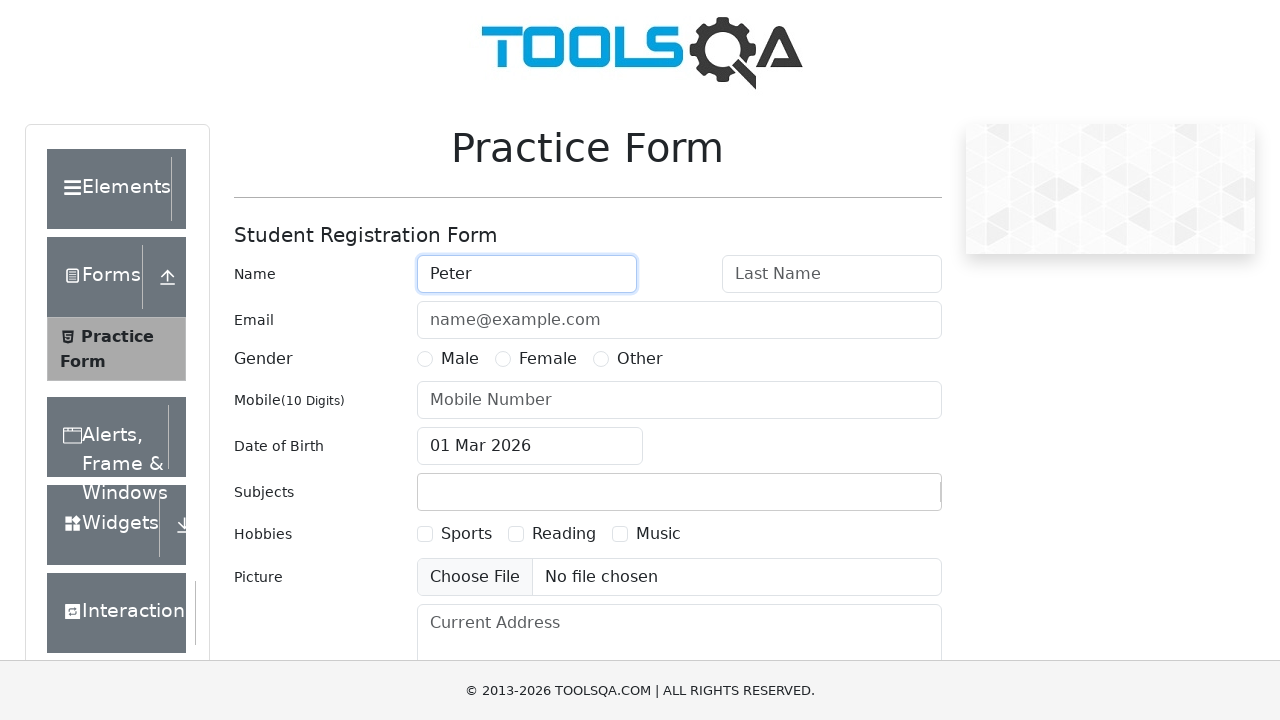

Filled last name field with 'Ivanov' on #lastName
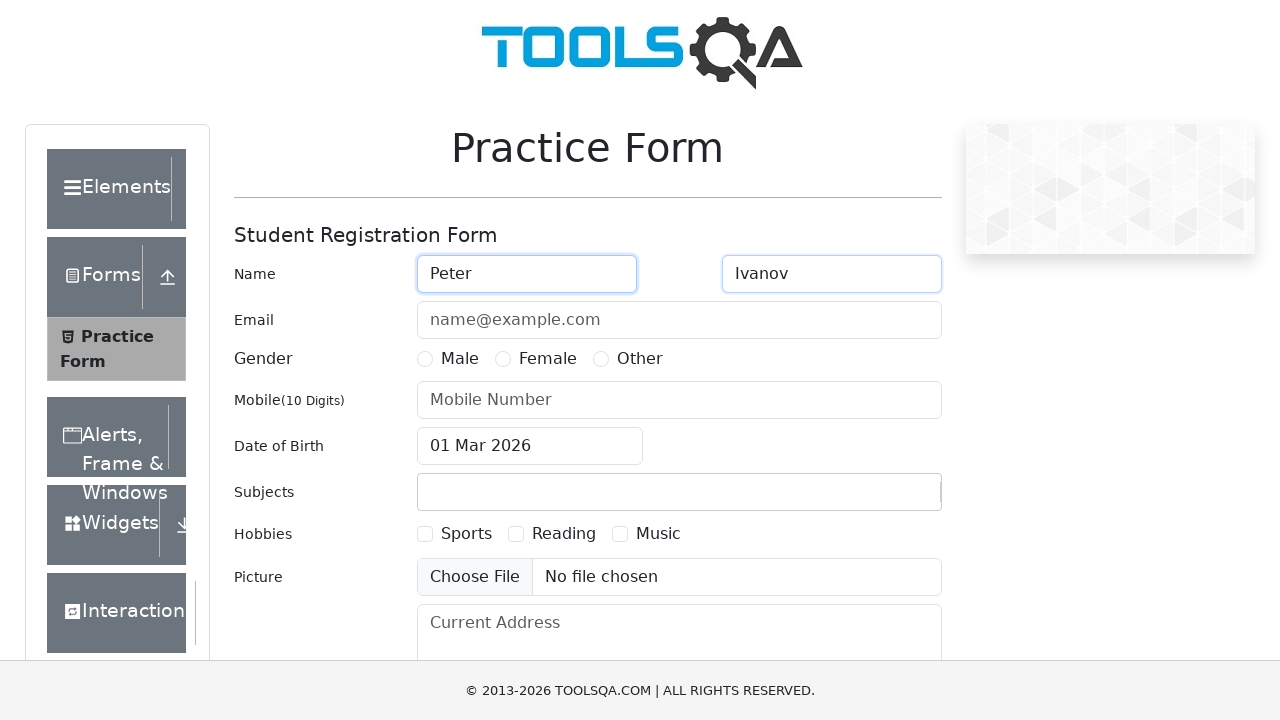

Filled email field with 'a@a.ru' on #userEmail
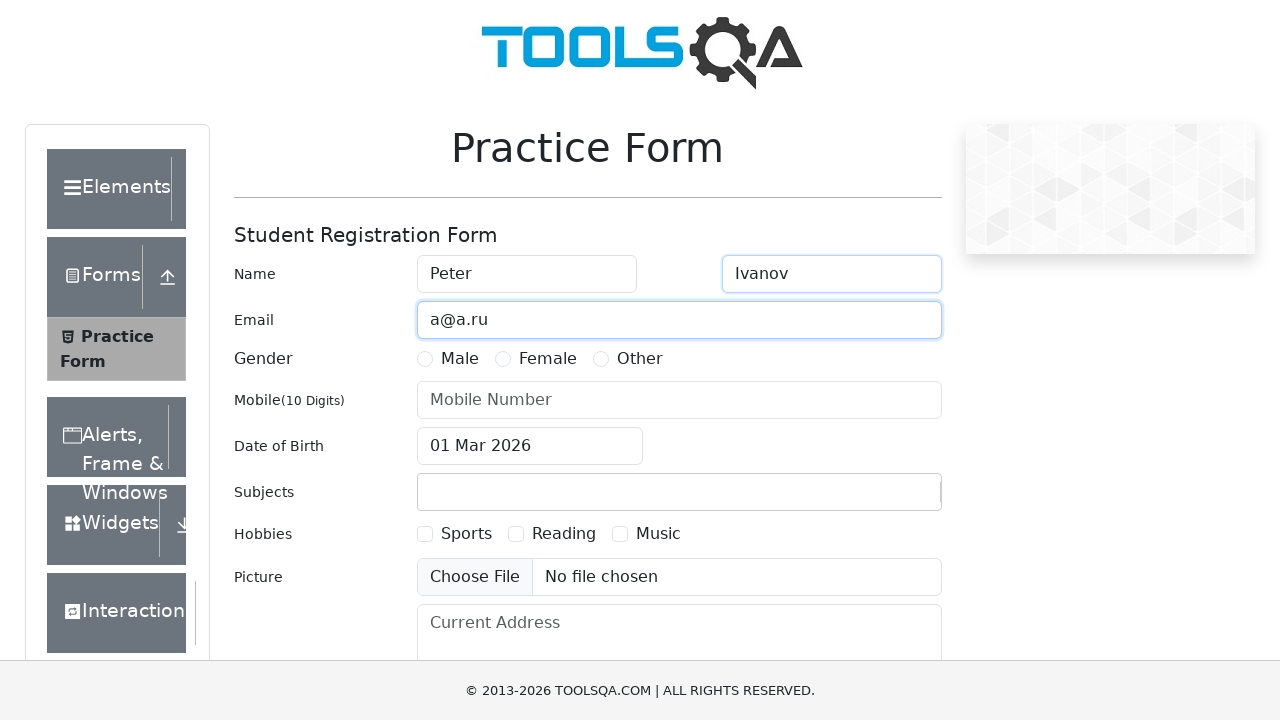

Selected Male gender option at (460, 359) on label[for='gender-radio-1']
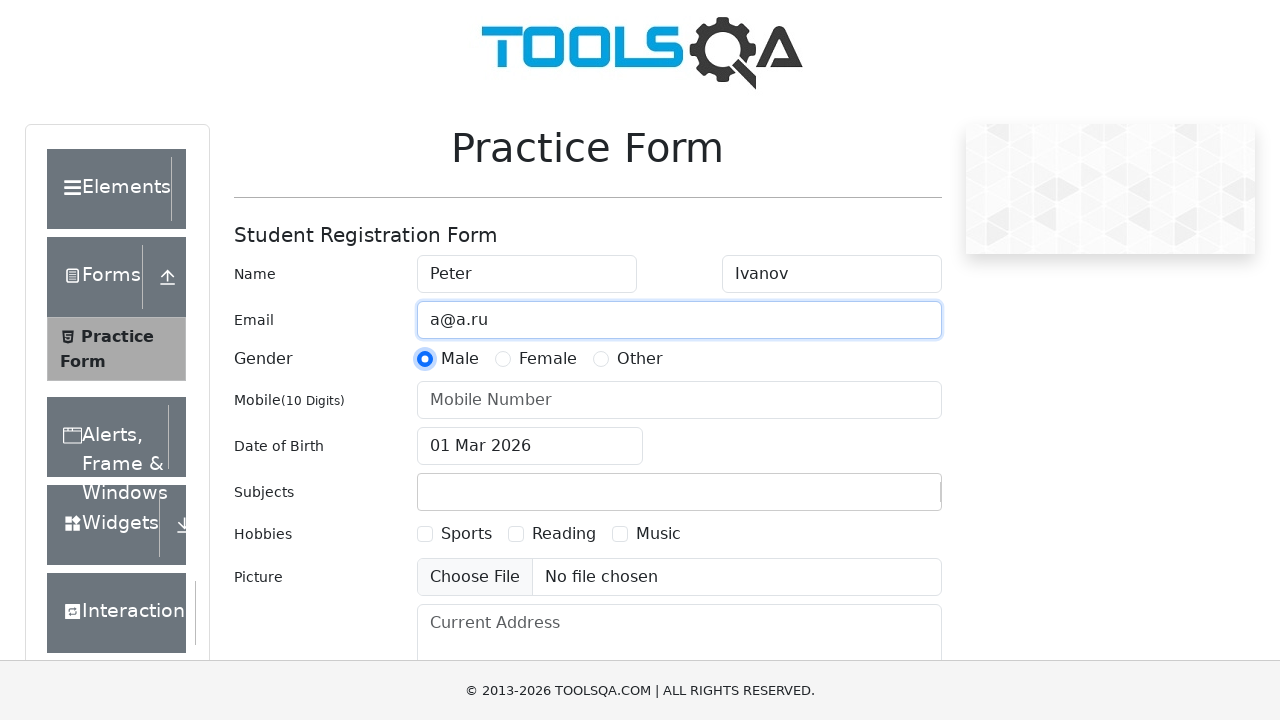

Filled mobile number field with '1234567890' on #userNumber
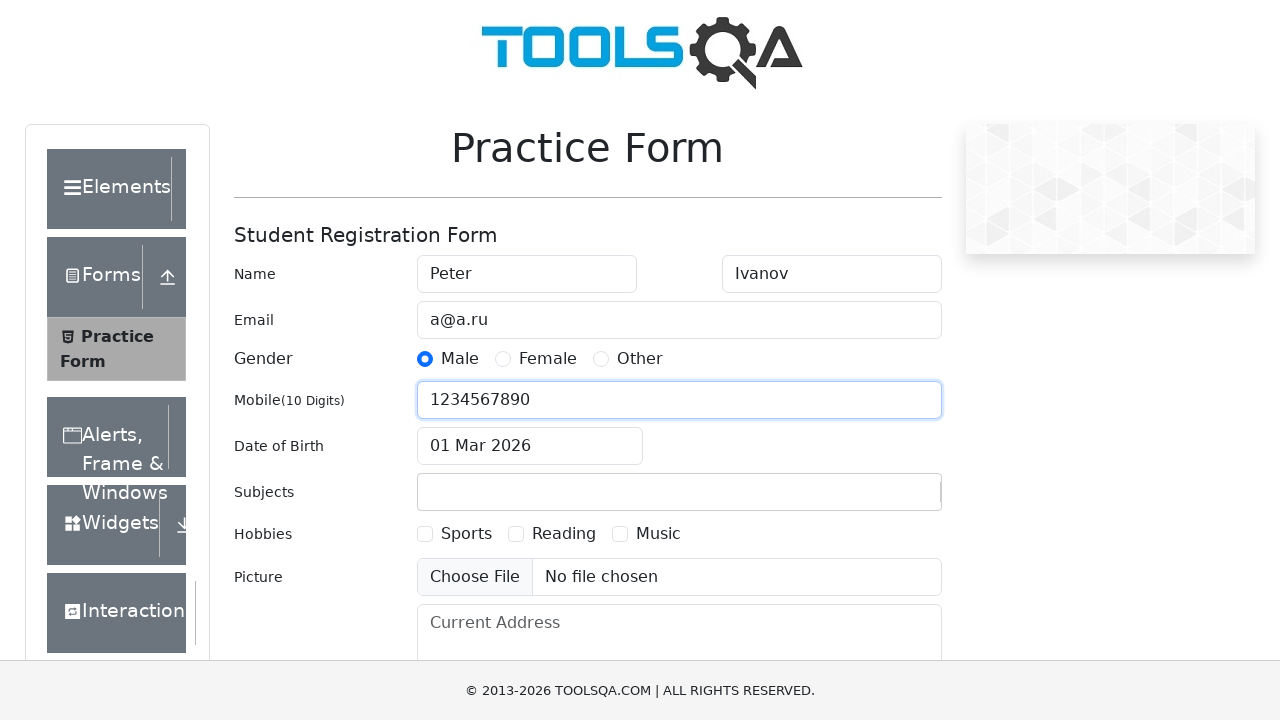

Opened date of birth picker at (530, 446) on #dateOfBirthInput
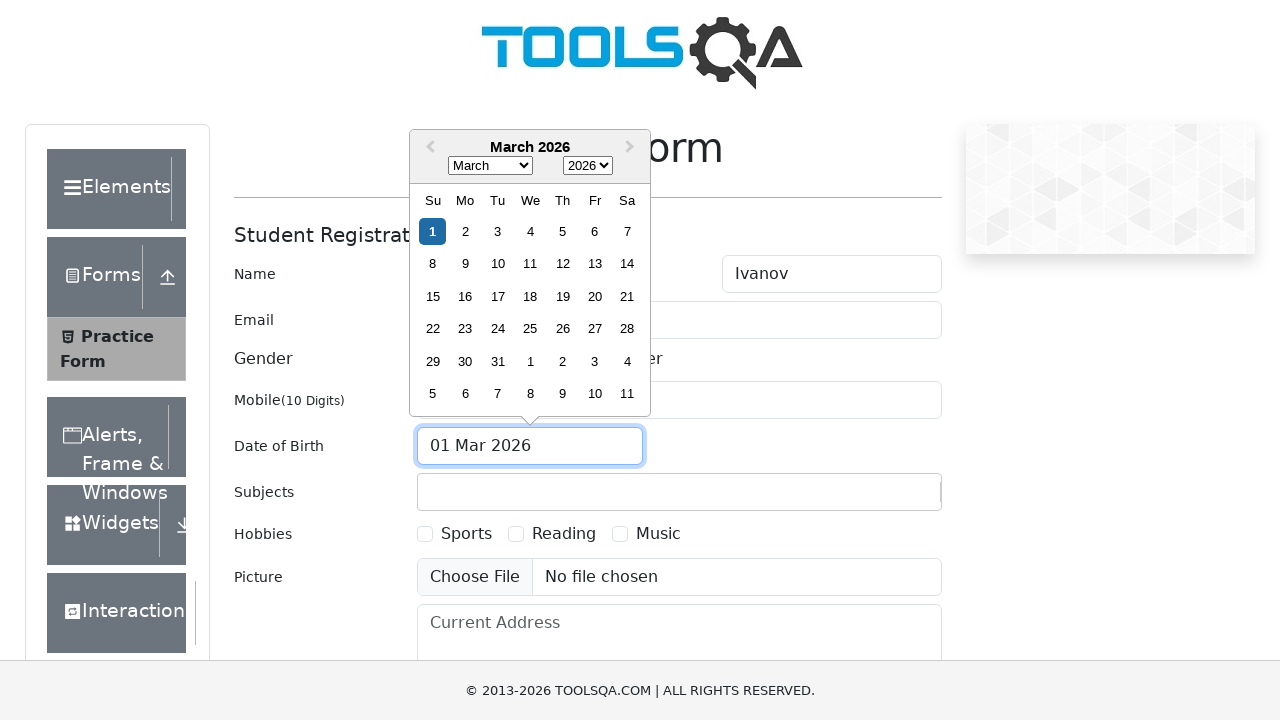

Selected November month on select.react-datepicker__month-select
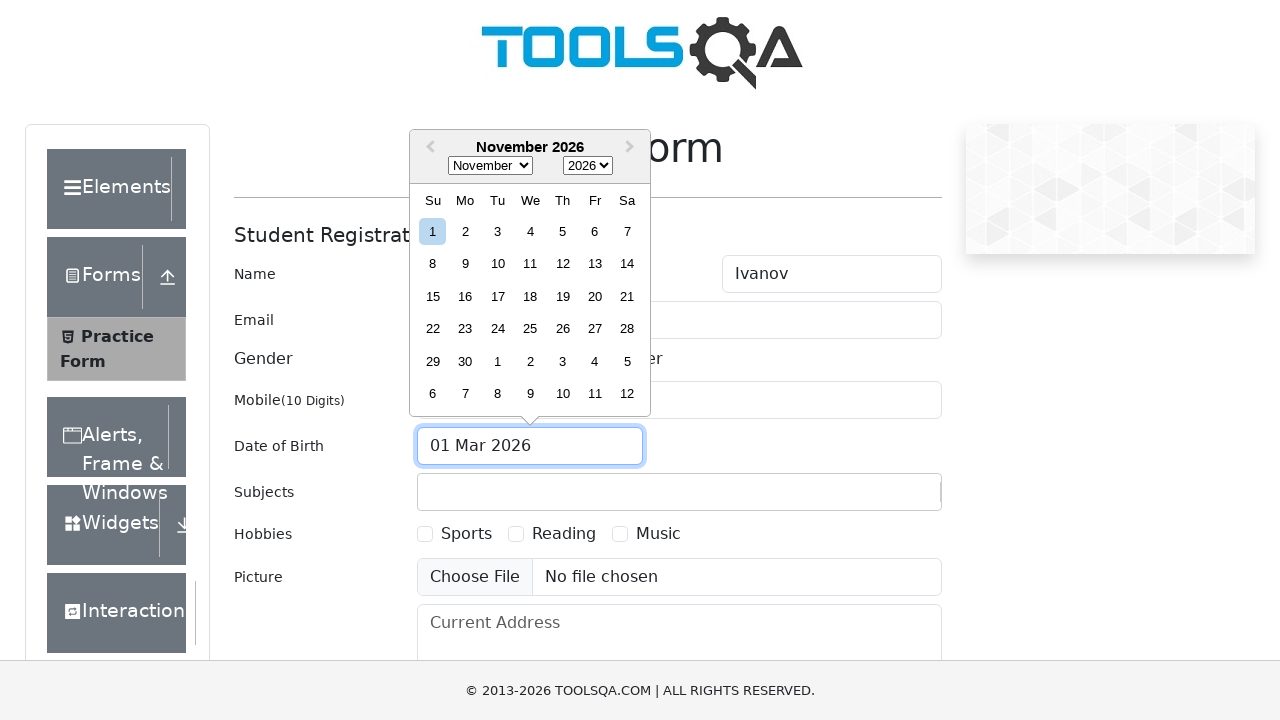

Selected 1985 year on select.react-datepicker__year-select
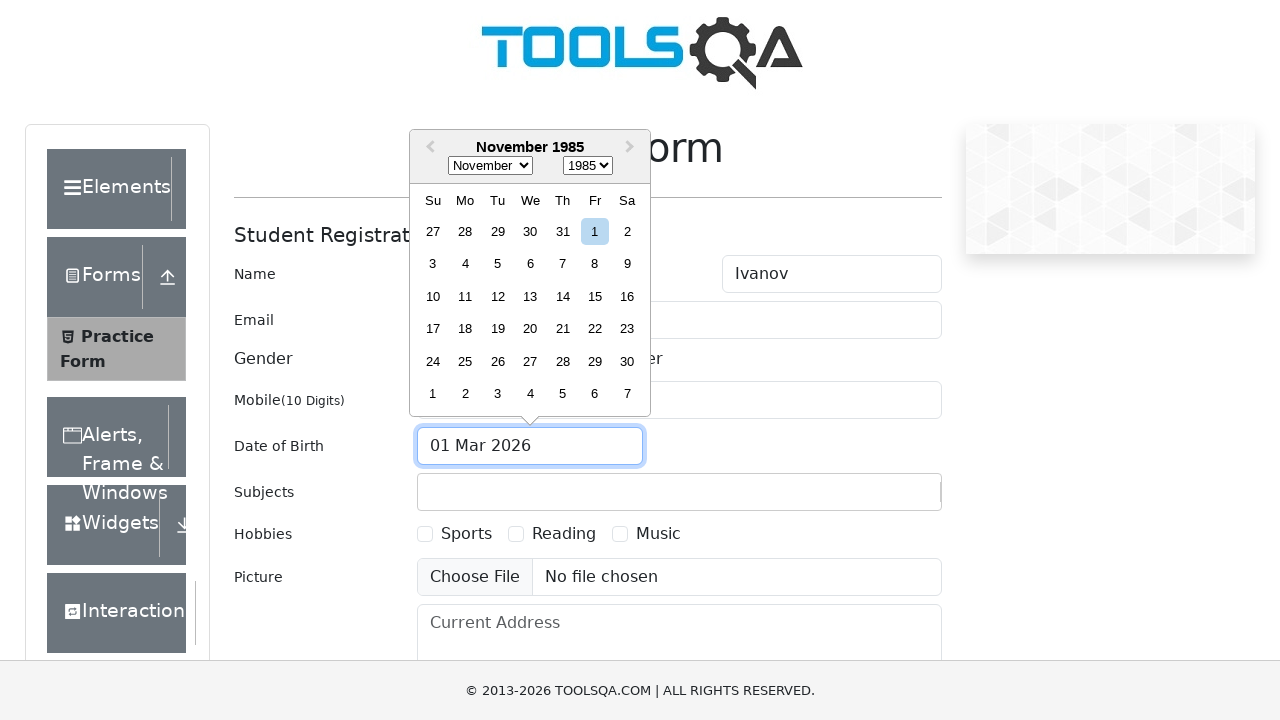

Selected date November 15th, 1985 at (595, 296) on xpath=//div[@aria-label='Choose Friday, November 15th, 1985']
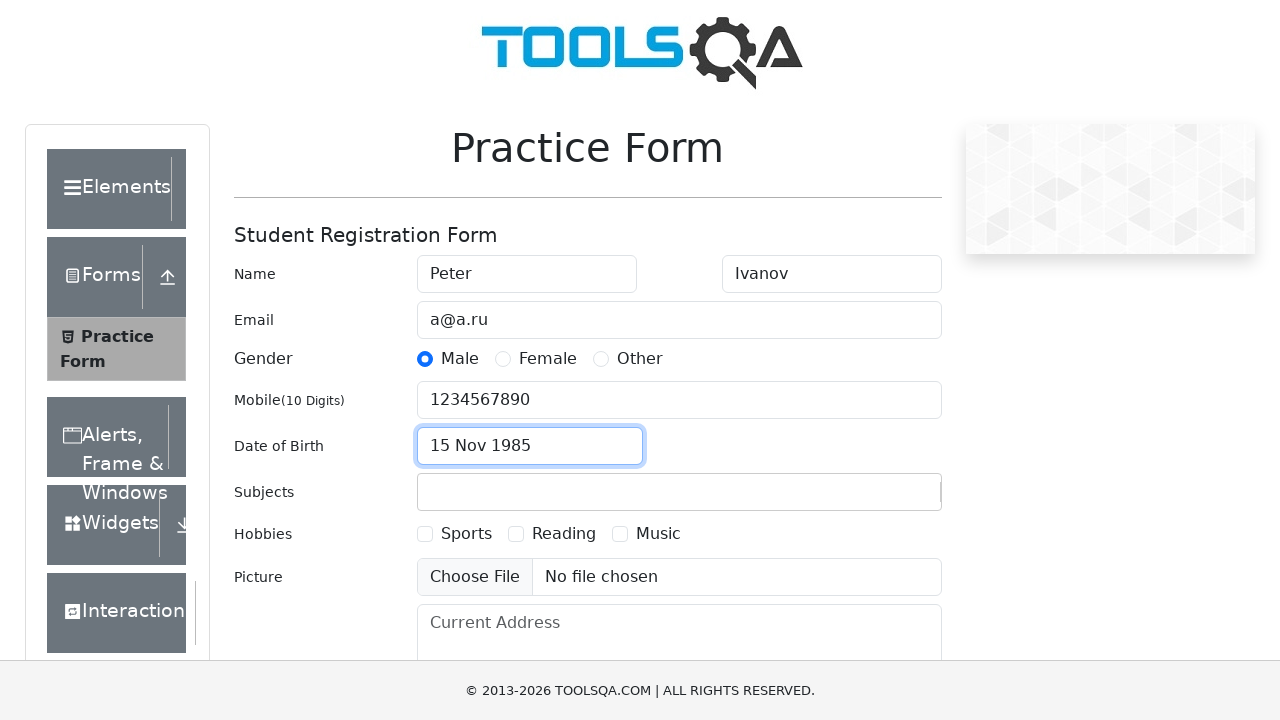

Filled subject field with 'Maths' on #subjectsInput
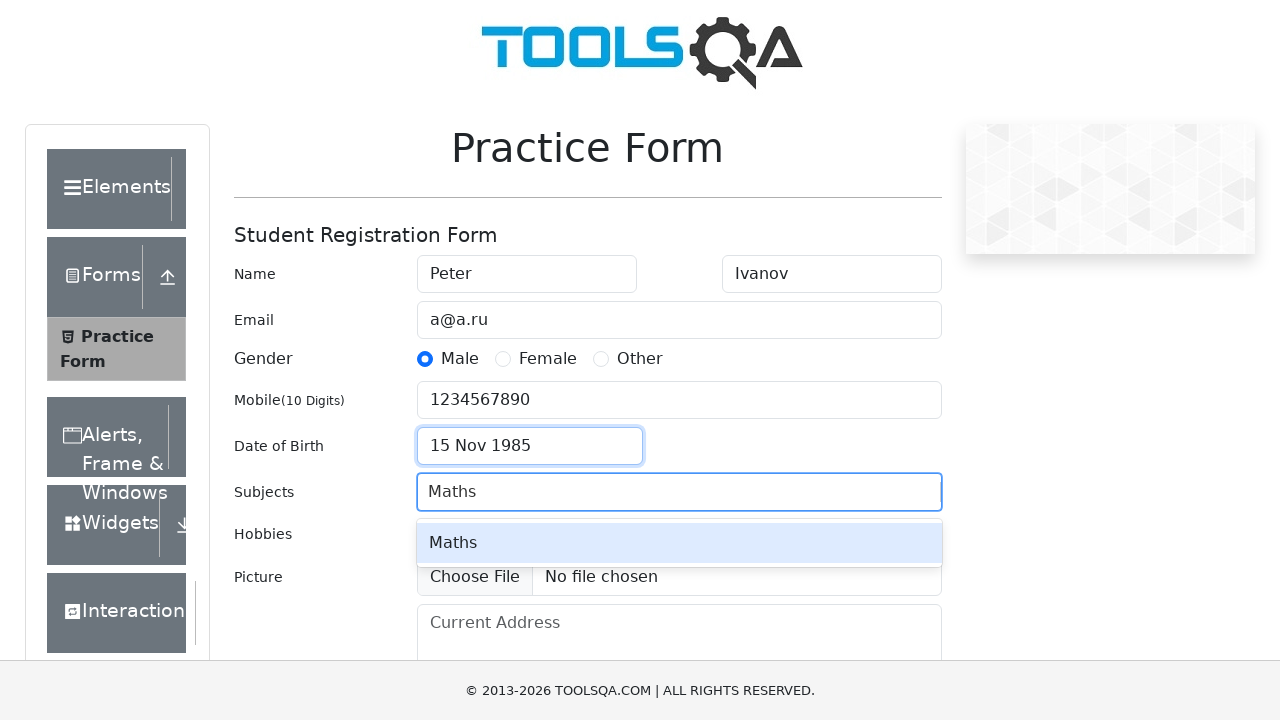

Pressed Tab to confirm subject entry
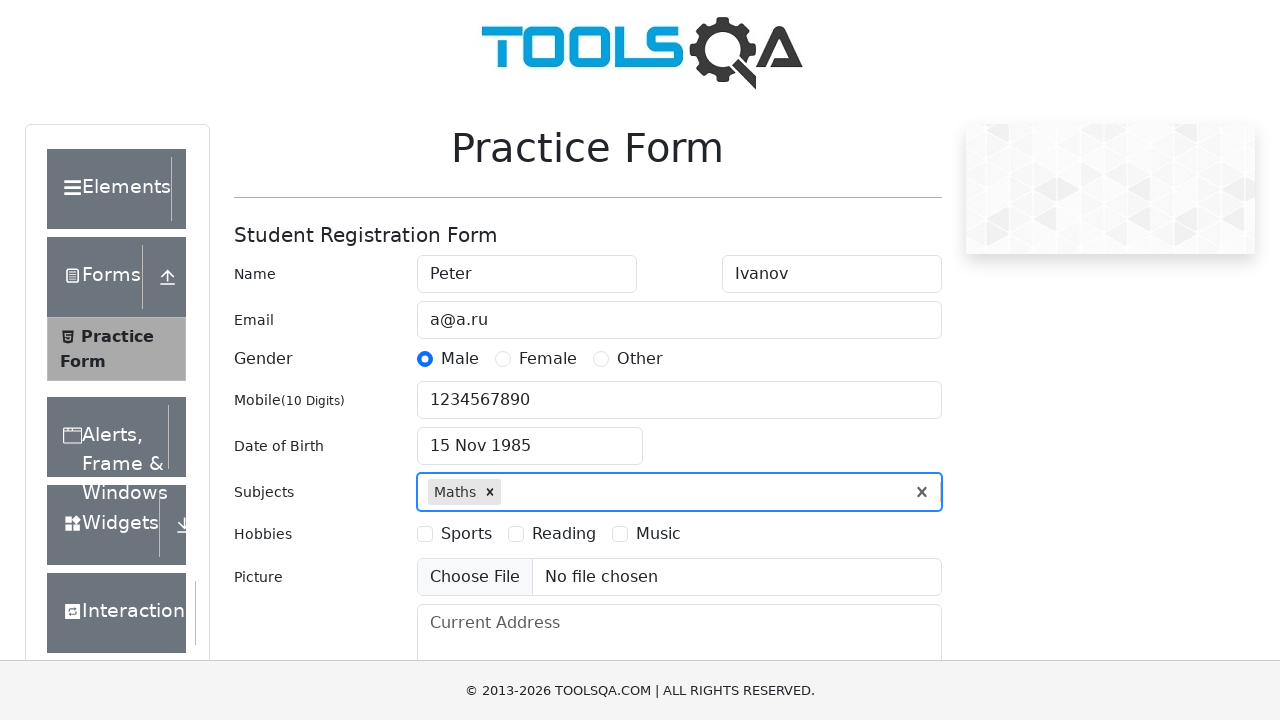

Selected Sports hobby checkbox at (466, 534) on label[for='hobbies-checkbox-1']
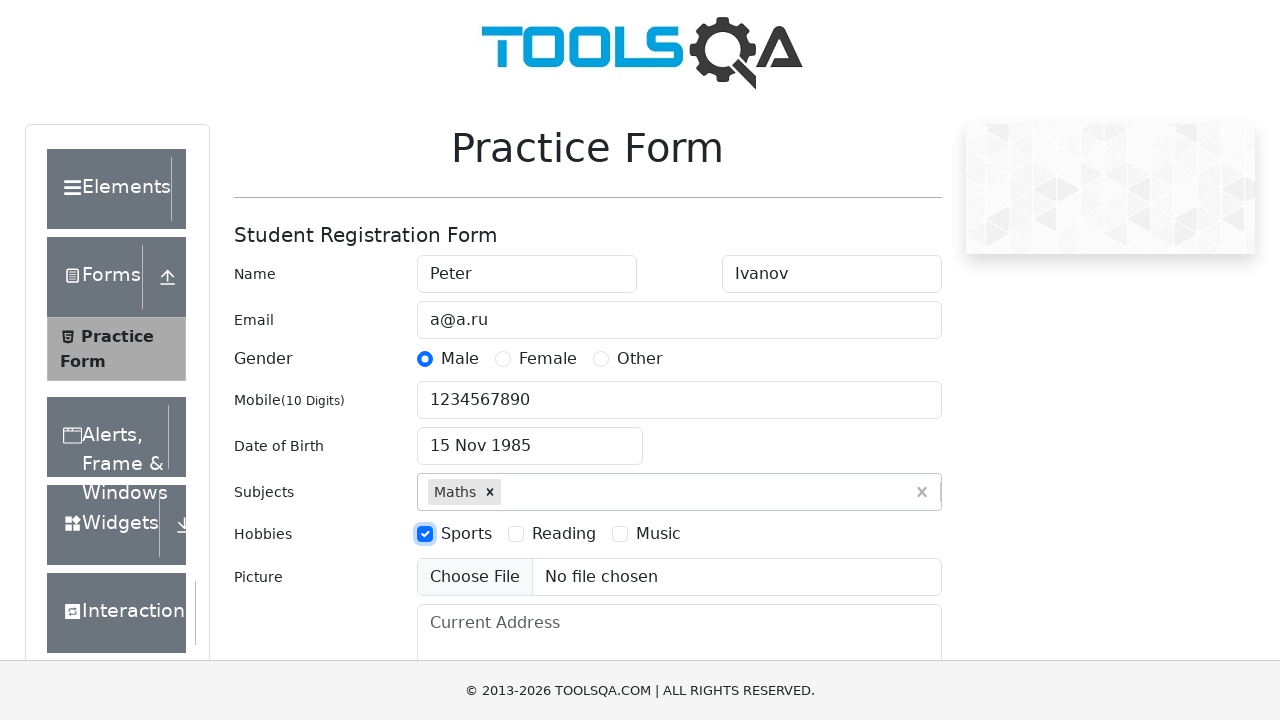

Filled current address field with 'CA, San Francisco, 17 avn, 1' on #currentAddress
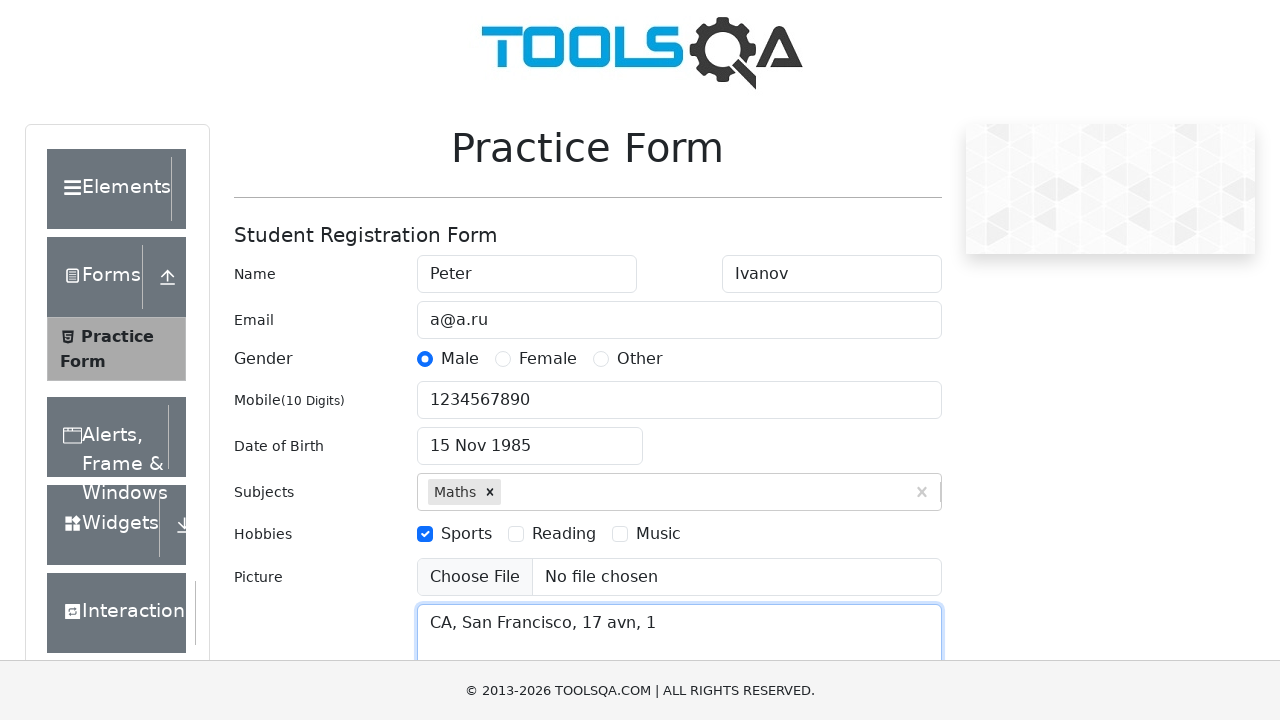

Entered 'NCR' in state selection field on #react-select-3-input
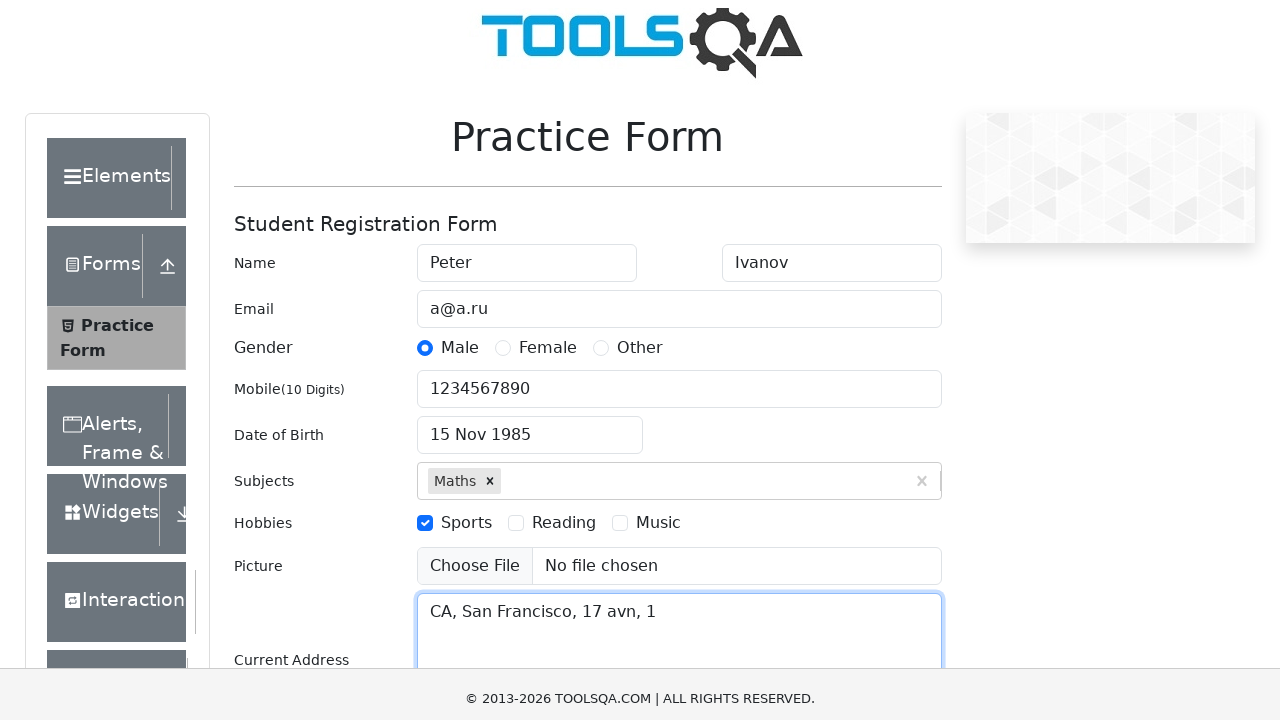

Pressed Tab to confirm state selection
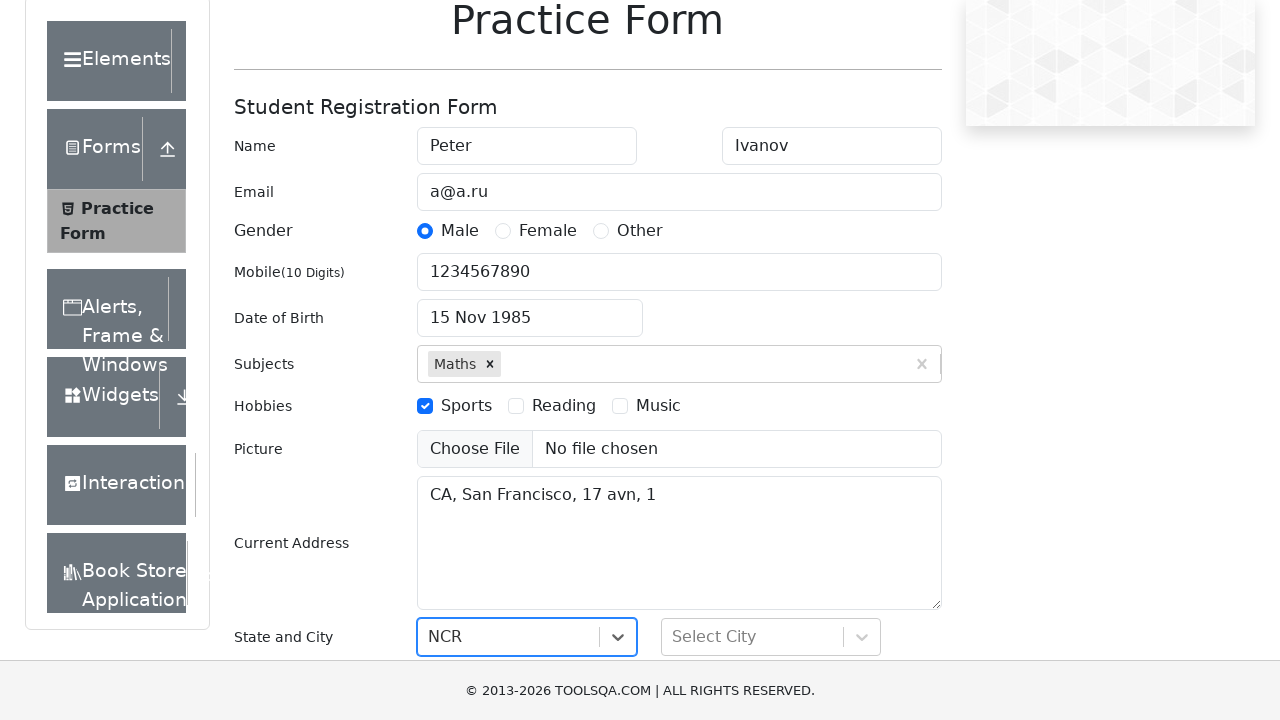

Entered 'Delhi' in city selection field on #react-select-4-input
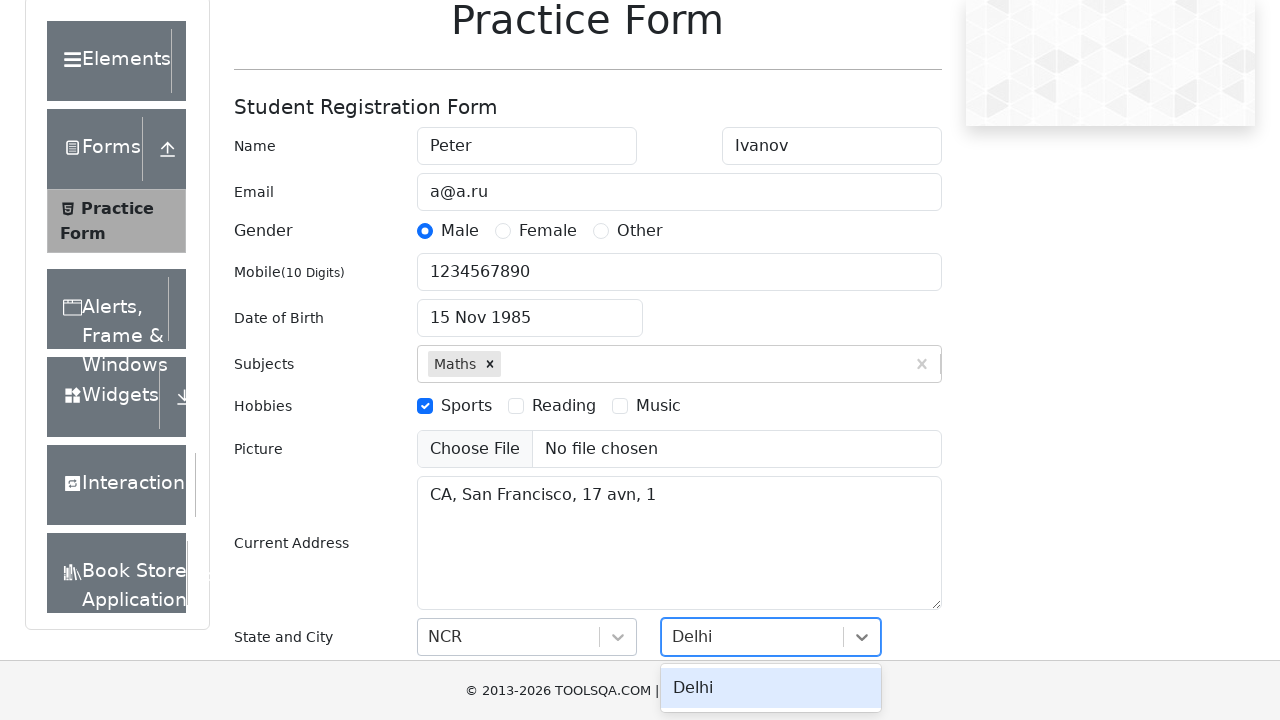

Pressed Tab to confirm city selection
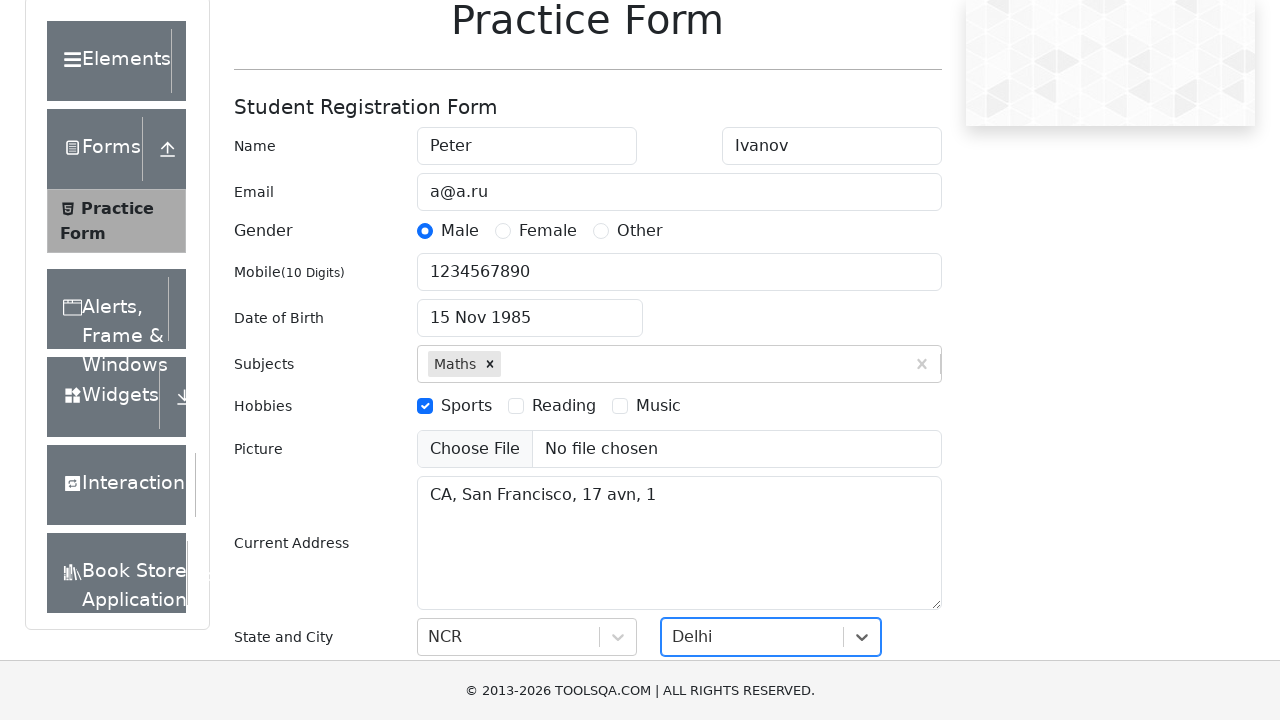

Clicked submit button to submit the registration form at (885, 499) on #submit
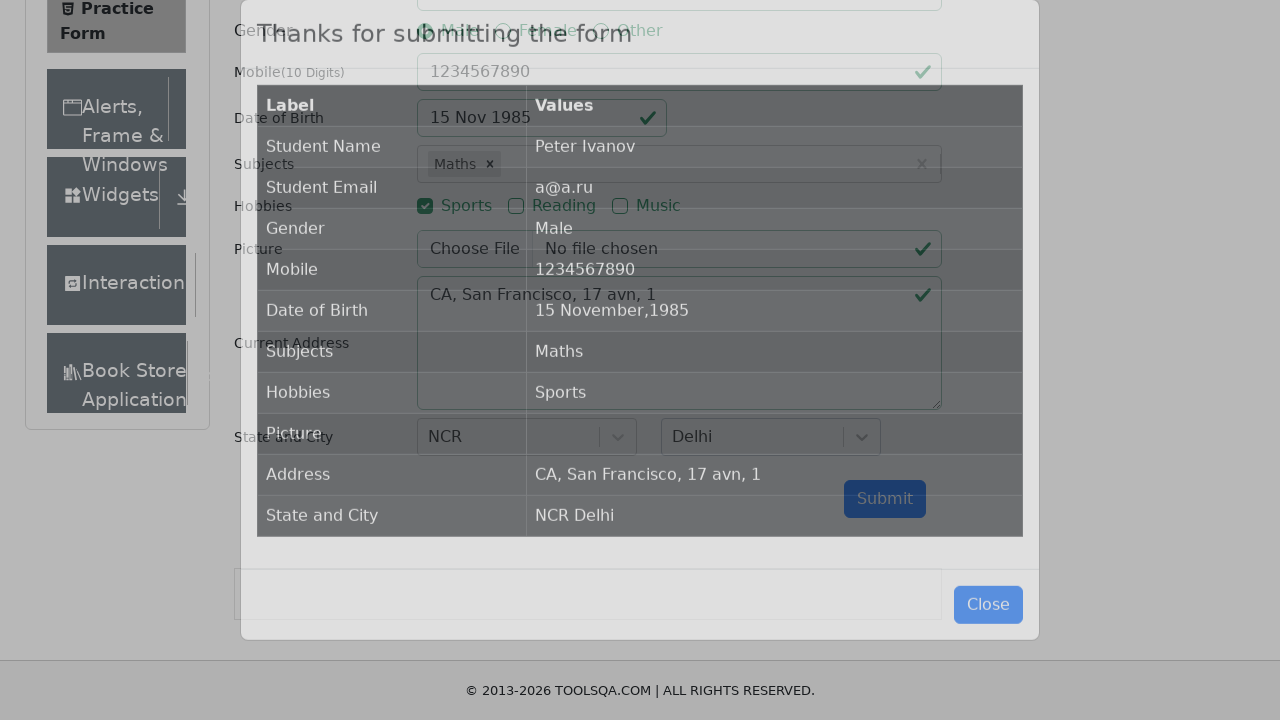

Results table appeared confirming form submission and data display
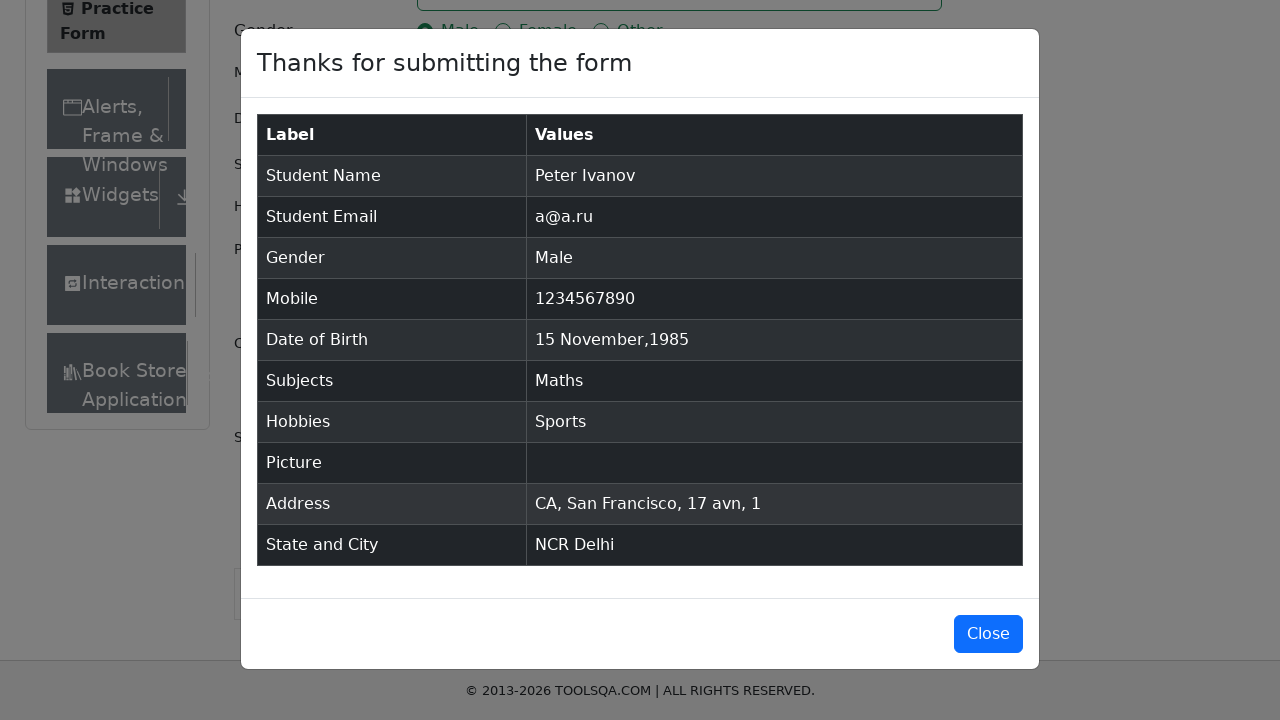

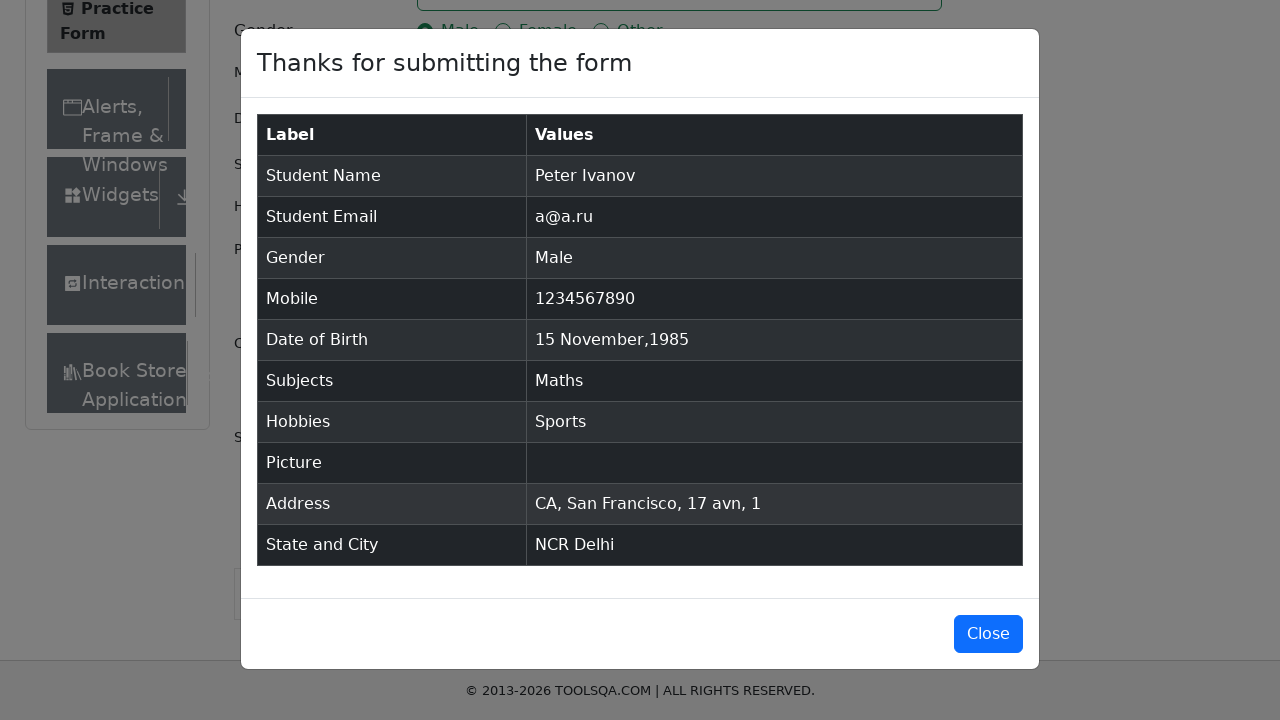